Tests dropdown selection functionality by navigating to the Dropdown page and selecting an option by index

Starting URL: https://practice.cydeo.com/

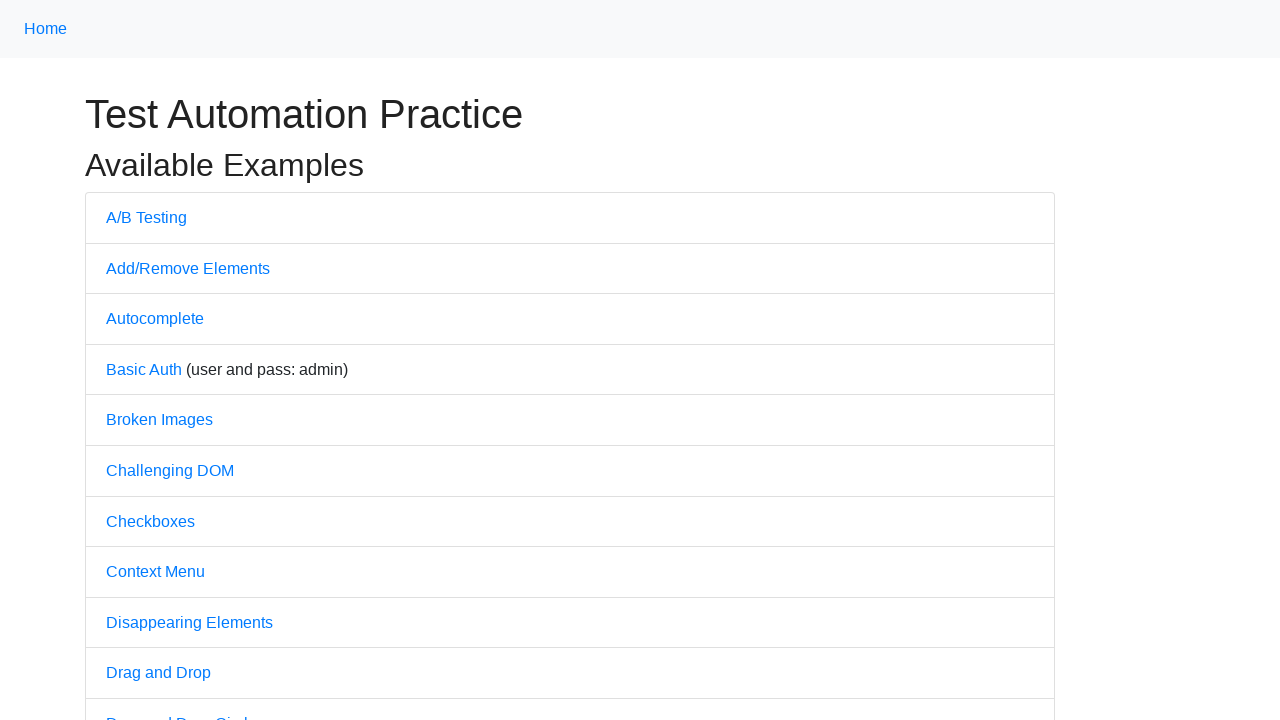

Clicked on Dropdown link at (143, 360) on internal:text="Dropdown"i
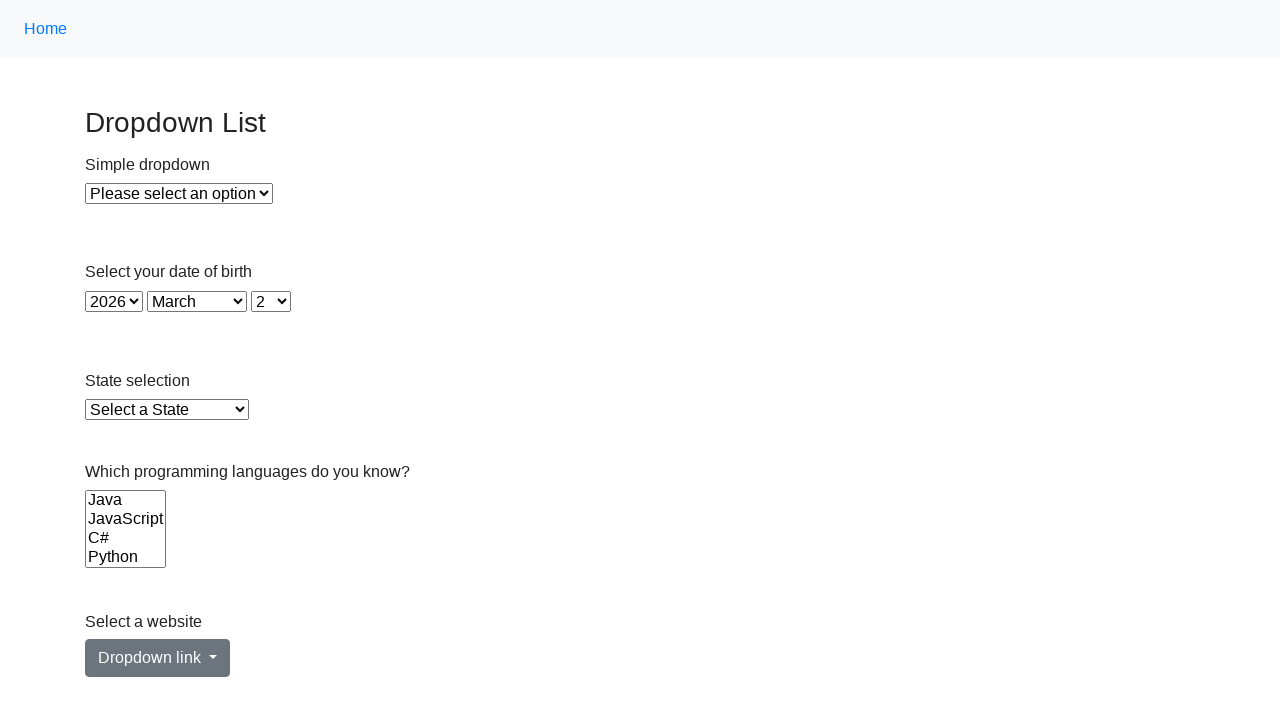

Dropdown menu became visible
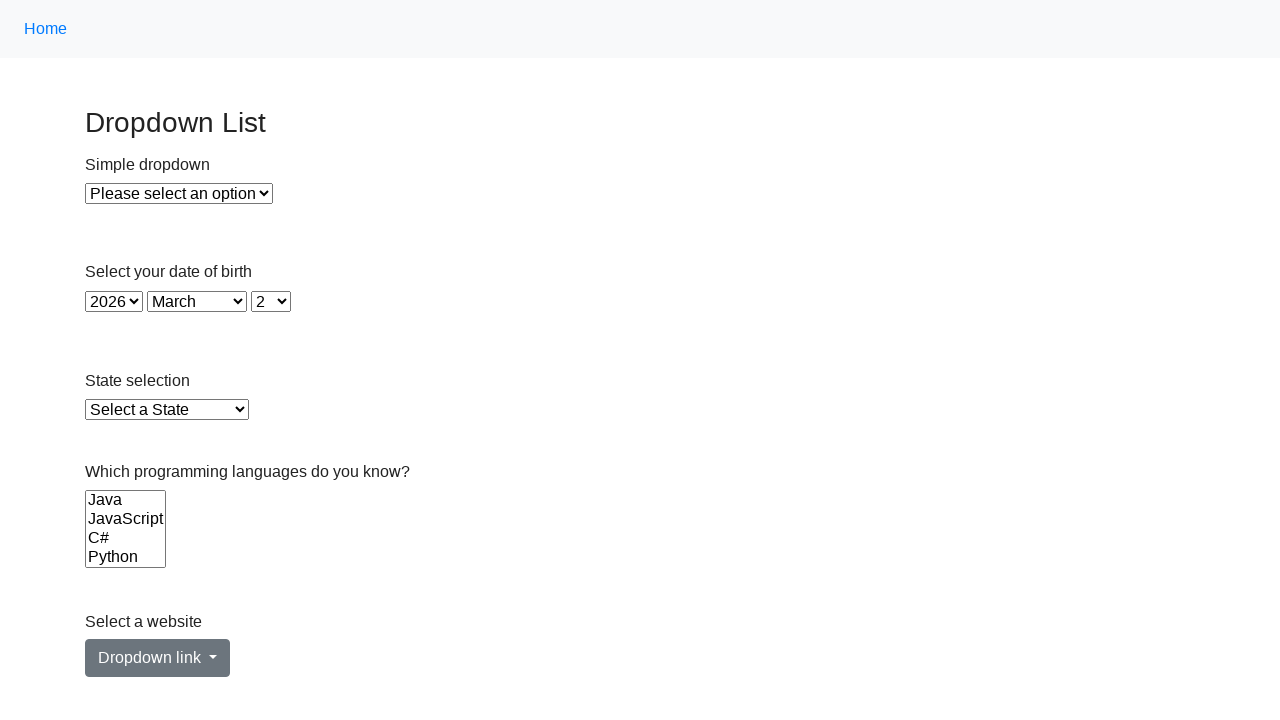

Selected option at index 1 from dropdown on xpath=//select[@id='dropdown']
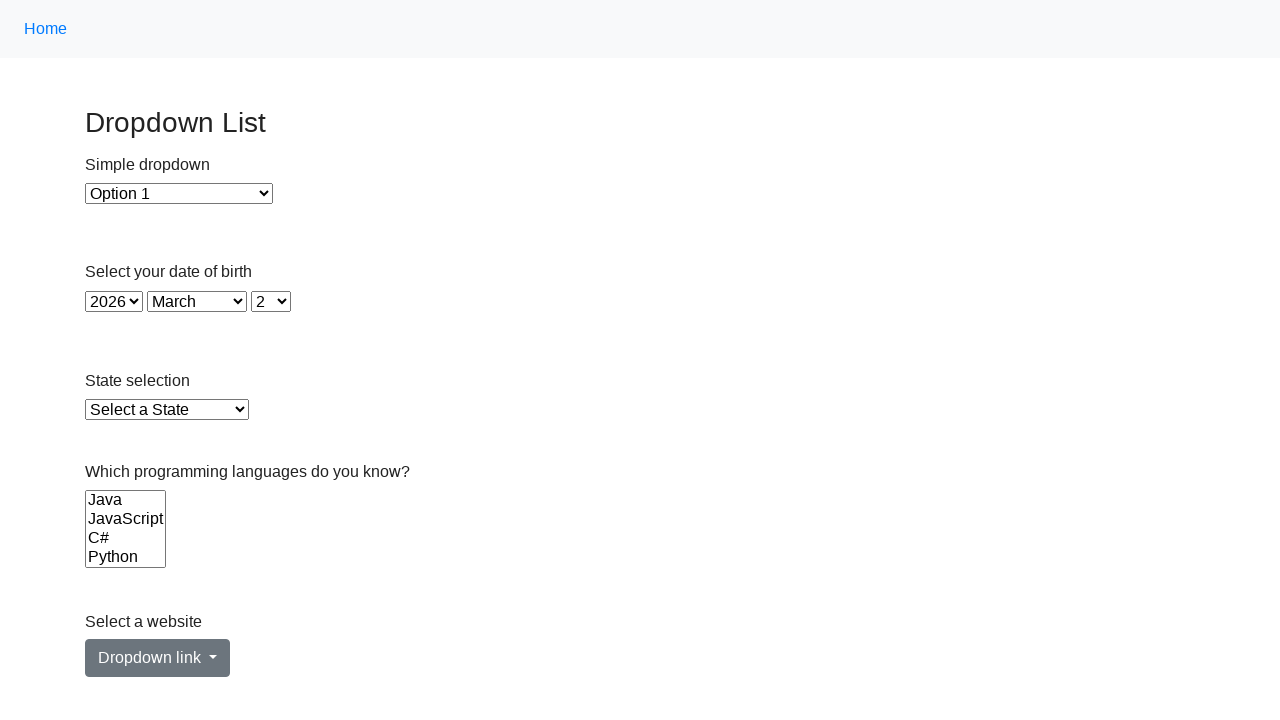

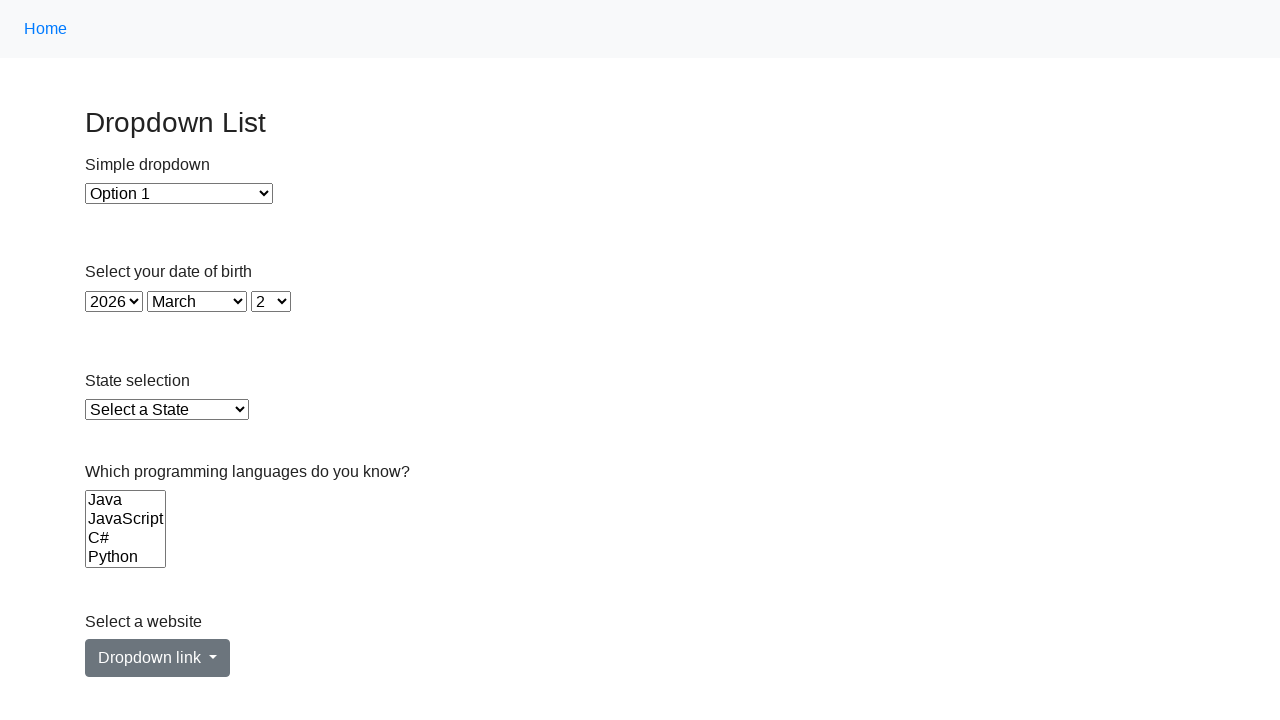